Navigates to the Test Otomasyonu website and verifies that the URL contains "testotomasyonu"

Starting URL: https://testotomasyonu.com

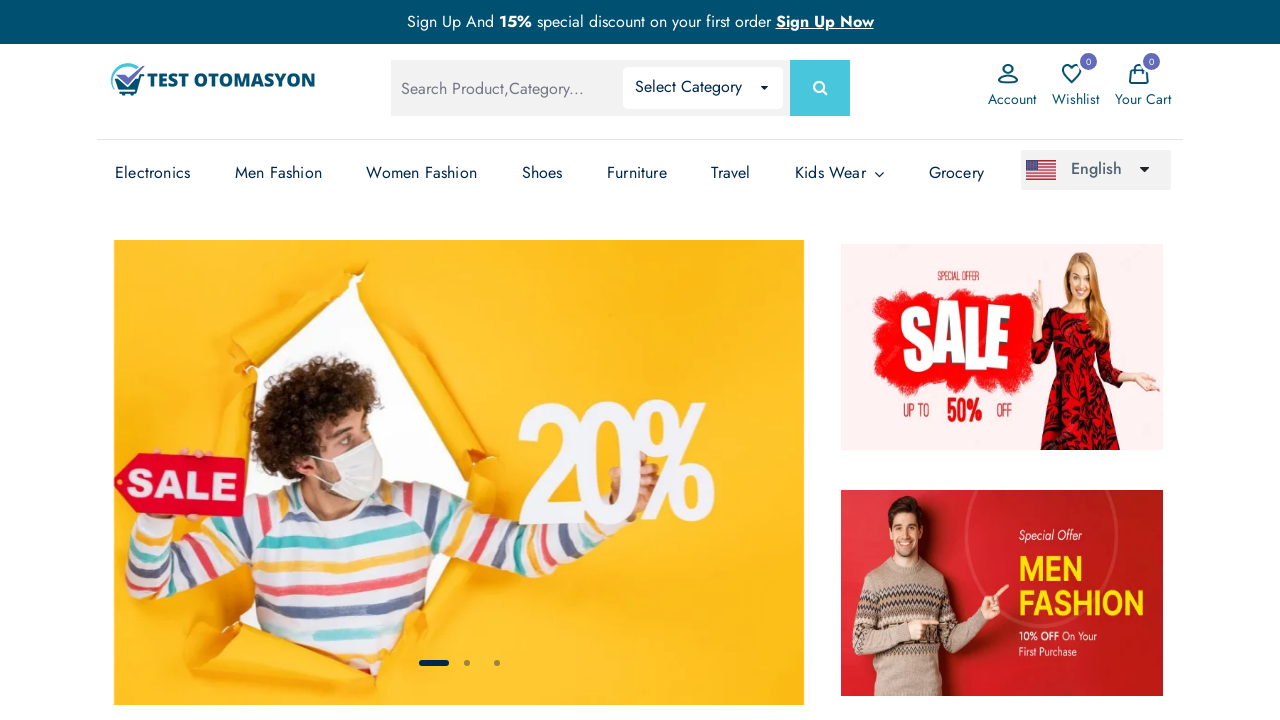

Waited for page to reach domcontentloaded state
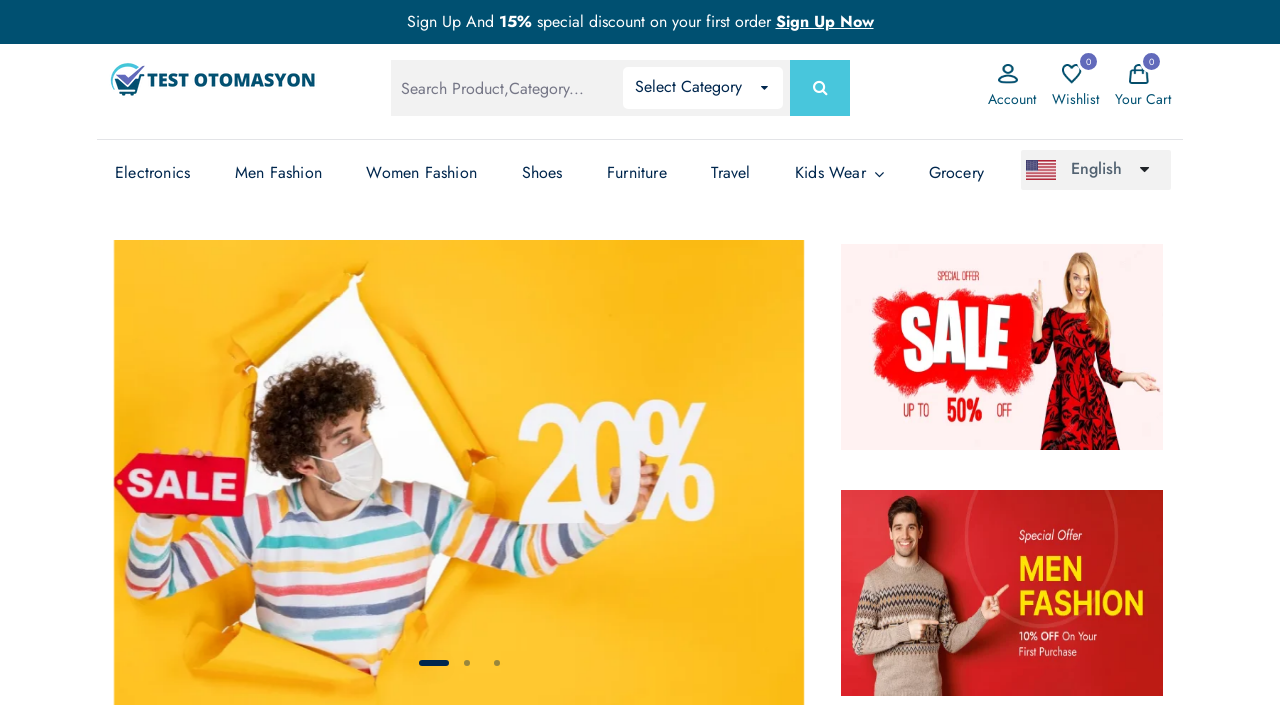

Captured current URL: https://testotomasyonu.com/
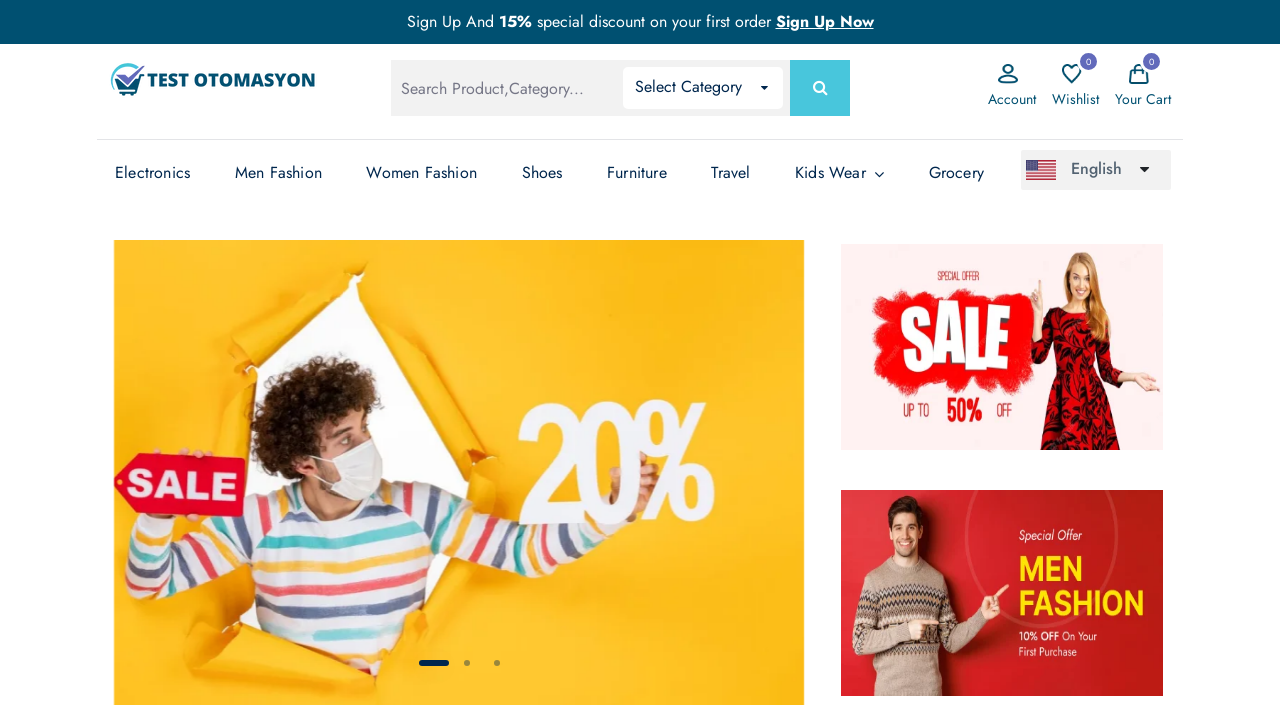

Verified that URL contains 'testotomasyonu'
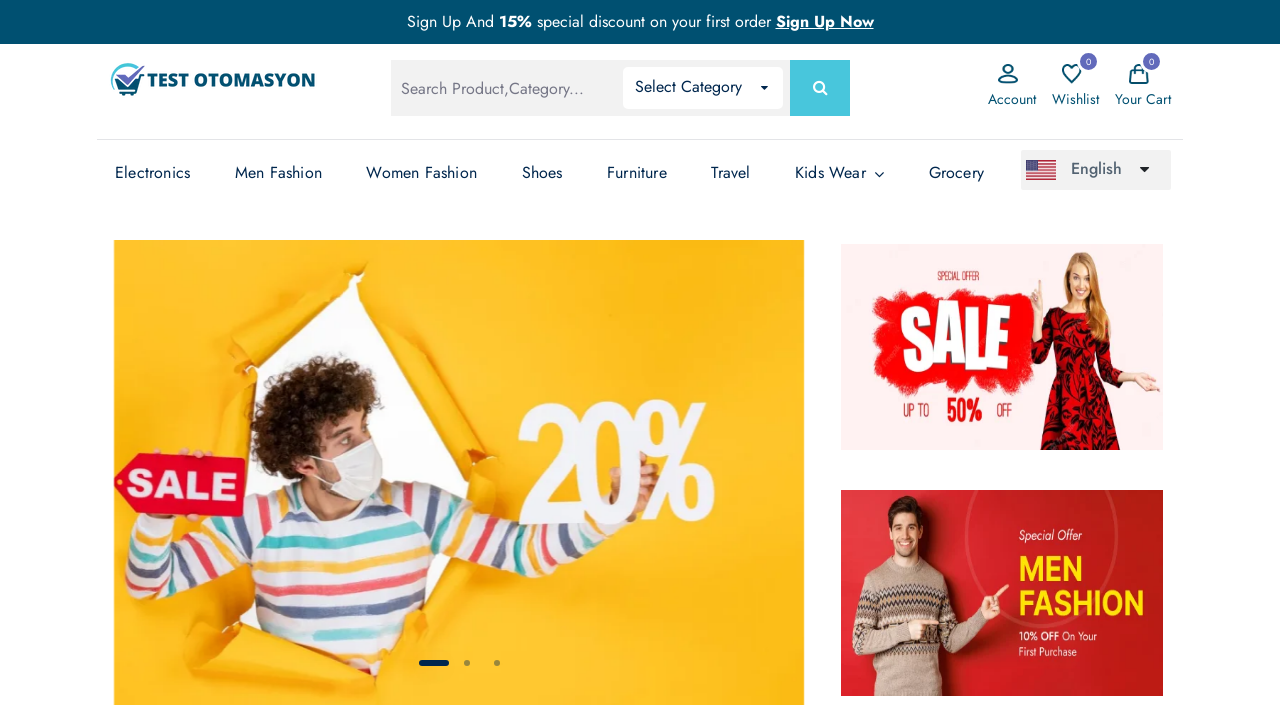

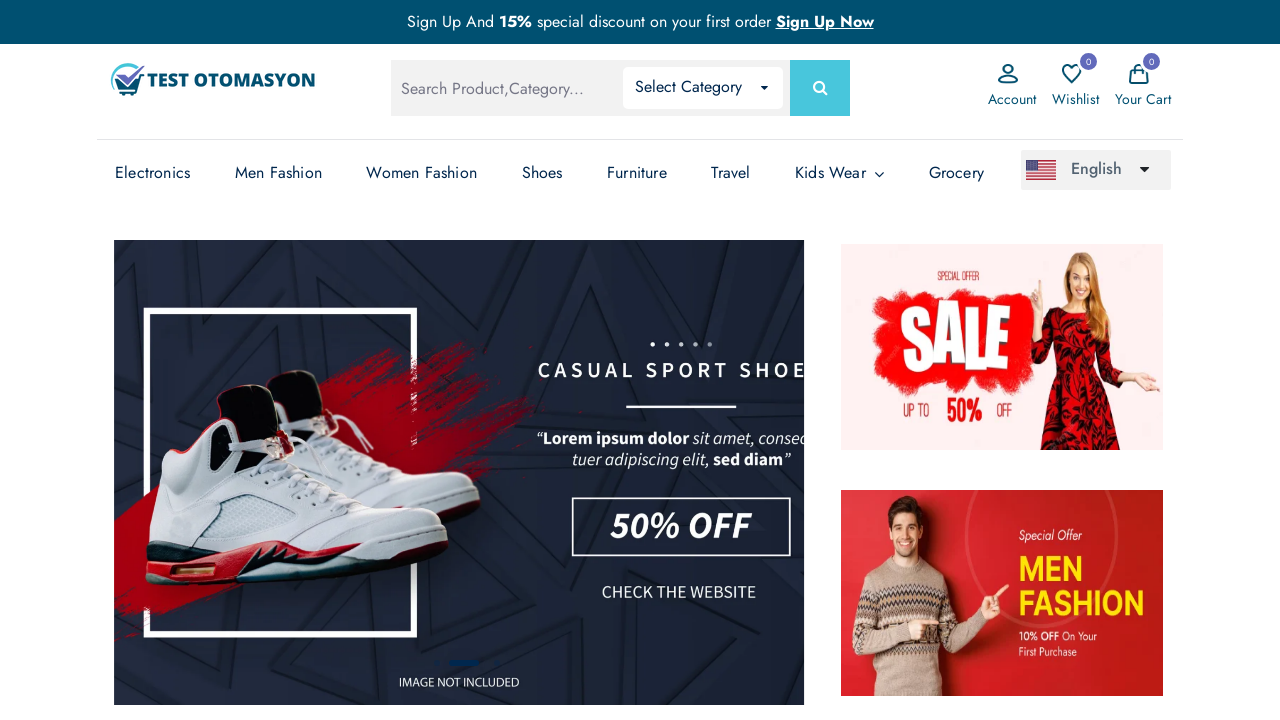